Tests that entered text is trimmed when editing a todo item

Starting URL: https://demo.playwright.dev/todomvc

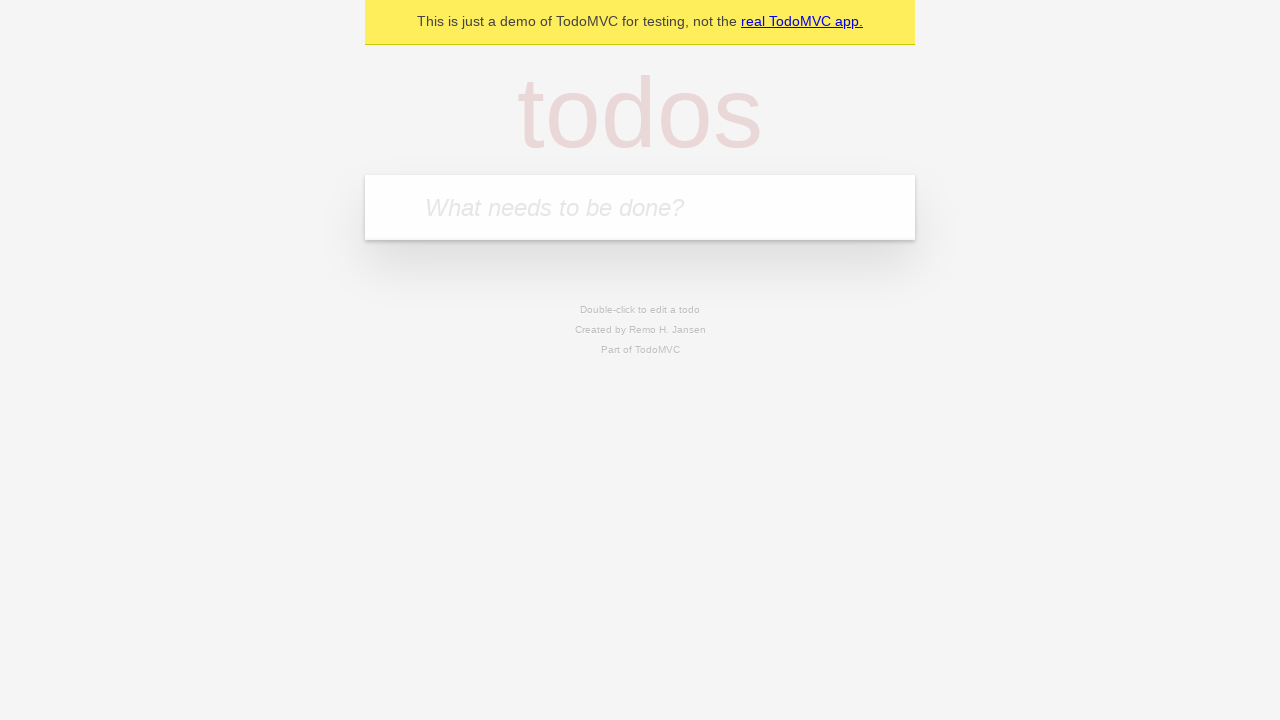

Filled first todo input with 'buy some cheese' on internal:attr=[placeholder="What needs to be done?"i]
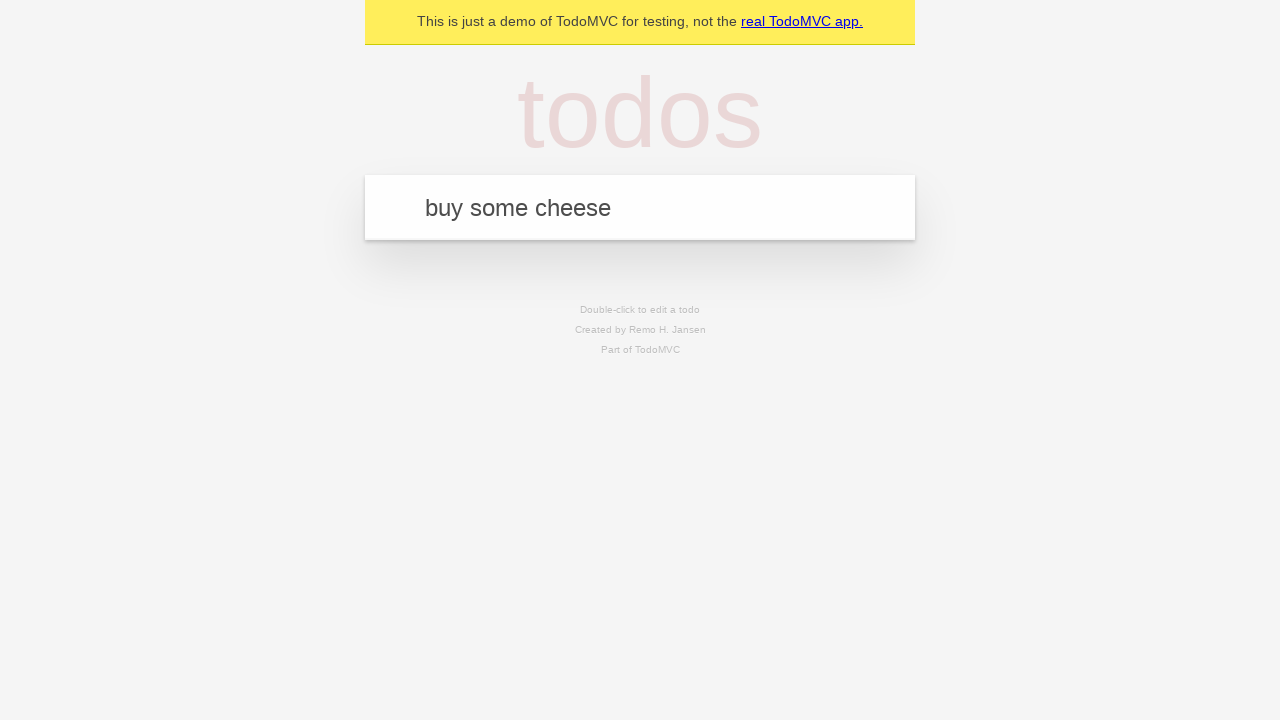

Pressed Enter to create first todo item on internal:attr=[placeholder="What needs to be done?"i]
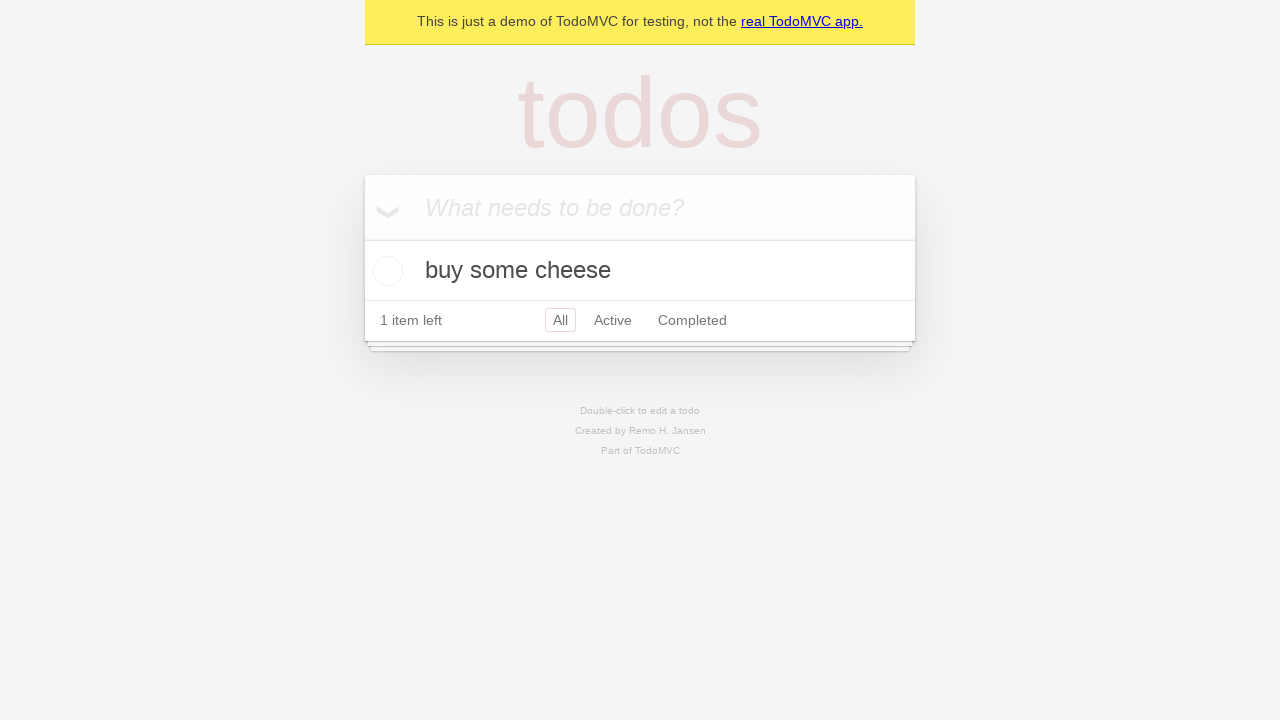

Filled second todo input with 'feed the cat' on internal:attr=[placeholder="What needs to be done?"i]
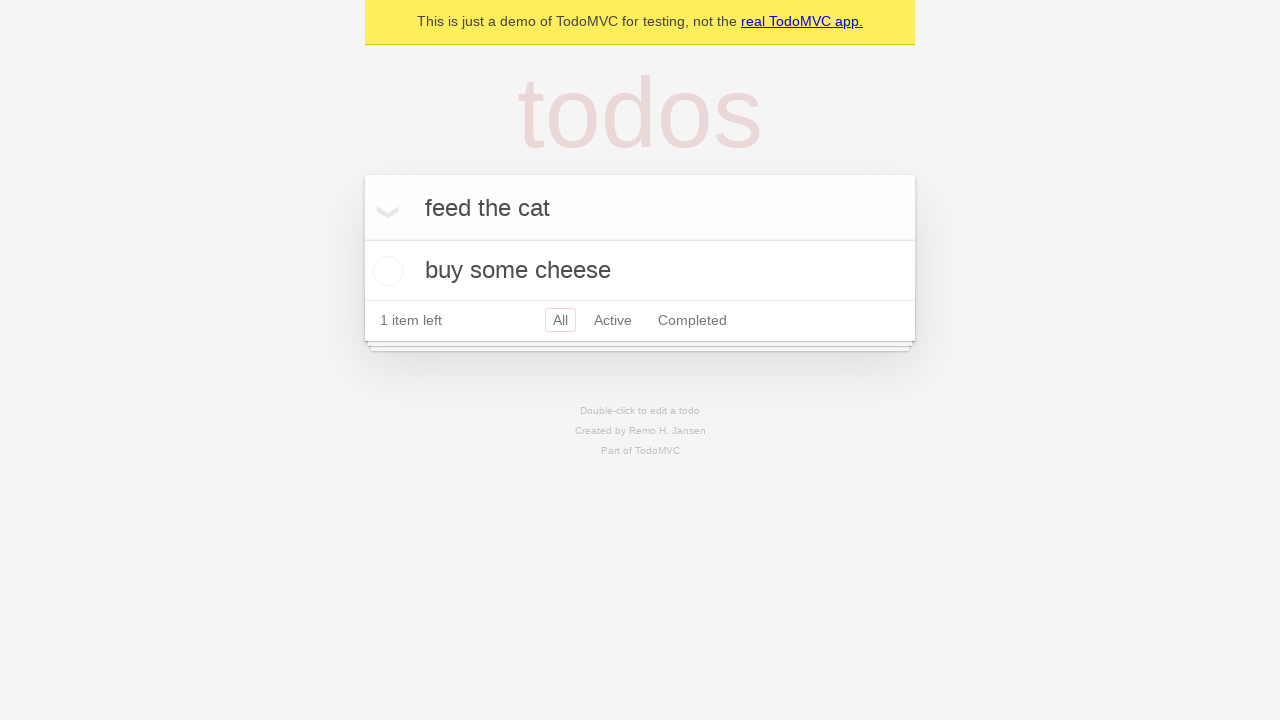

Pressed Enter to create second todo item on internal:attr=[placeholder="What needs to be done?"i]
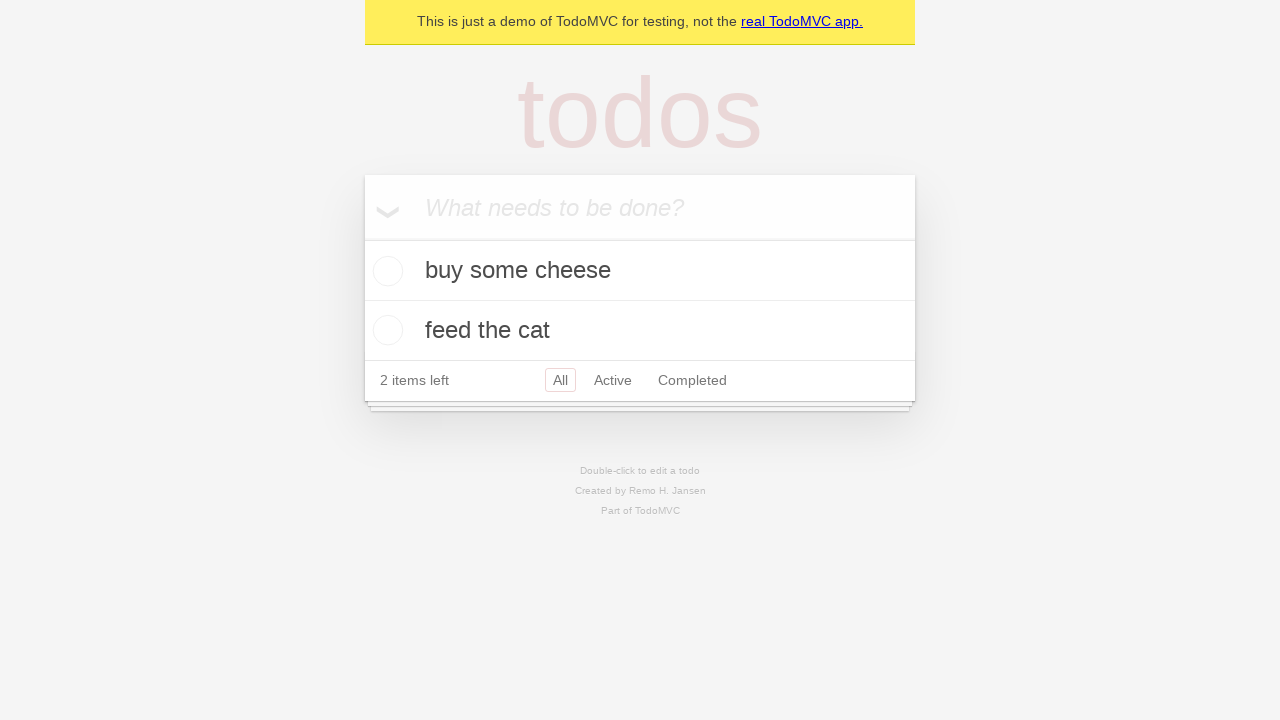

Filled third todo input with 'book a doctors appointment' on internal:attr=[placeholder="What needs to be done?"i]
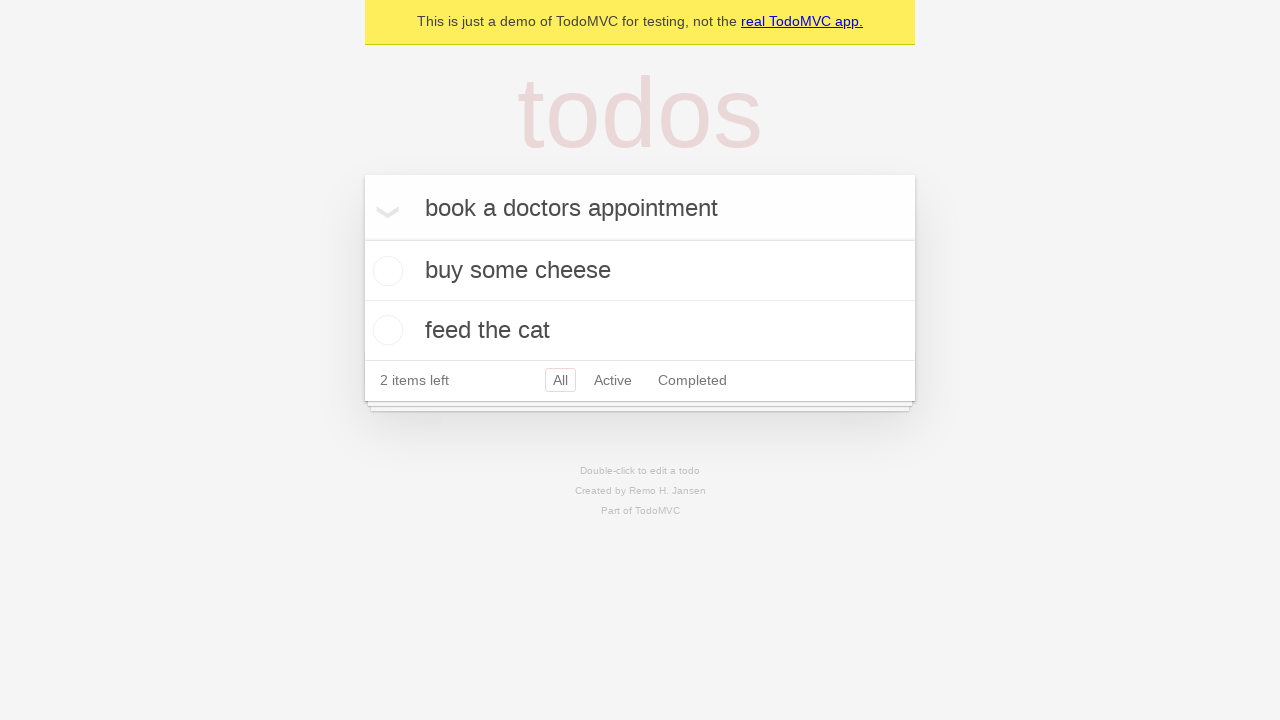

Pressed Enter to create third todo item on internal:attr=[placeholder="What needs to be done?"i]
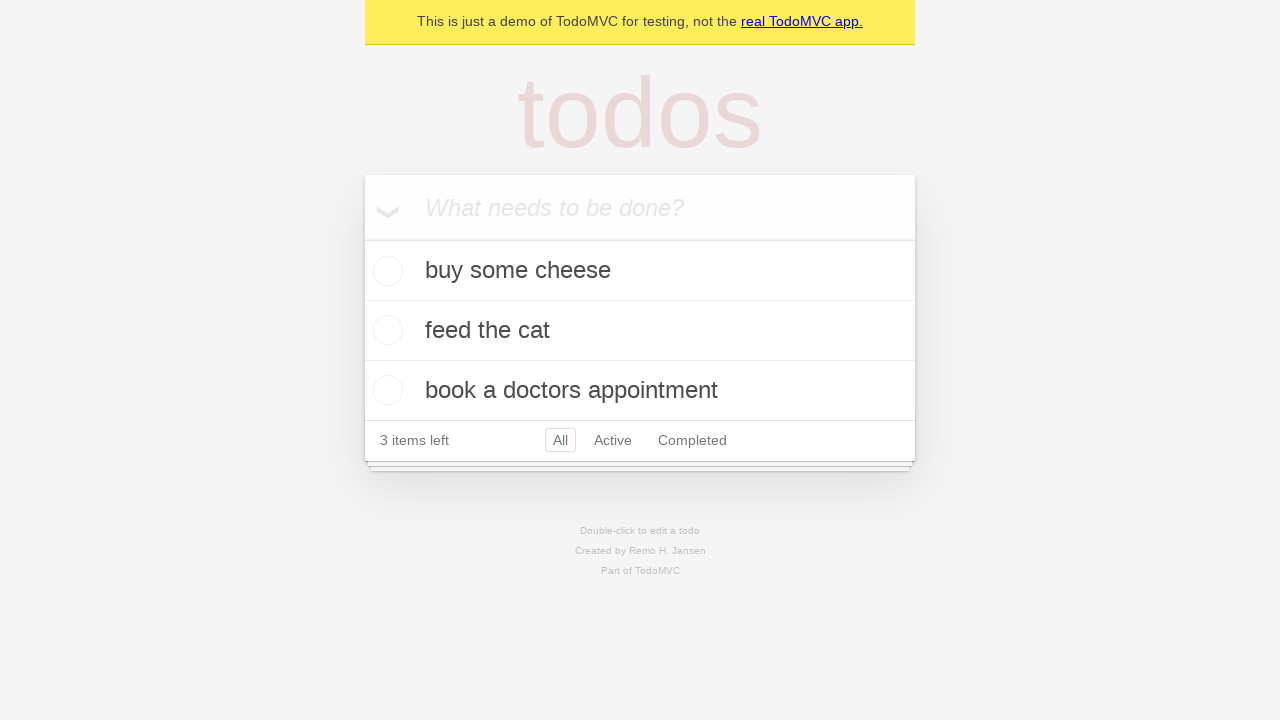

Double-clicked second todo item to enter edit mode at (640, 331) on internal:testid=[data-testid="todo-item"s] >> nth=1
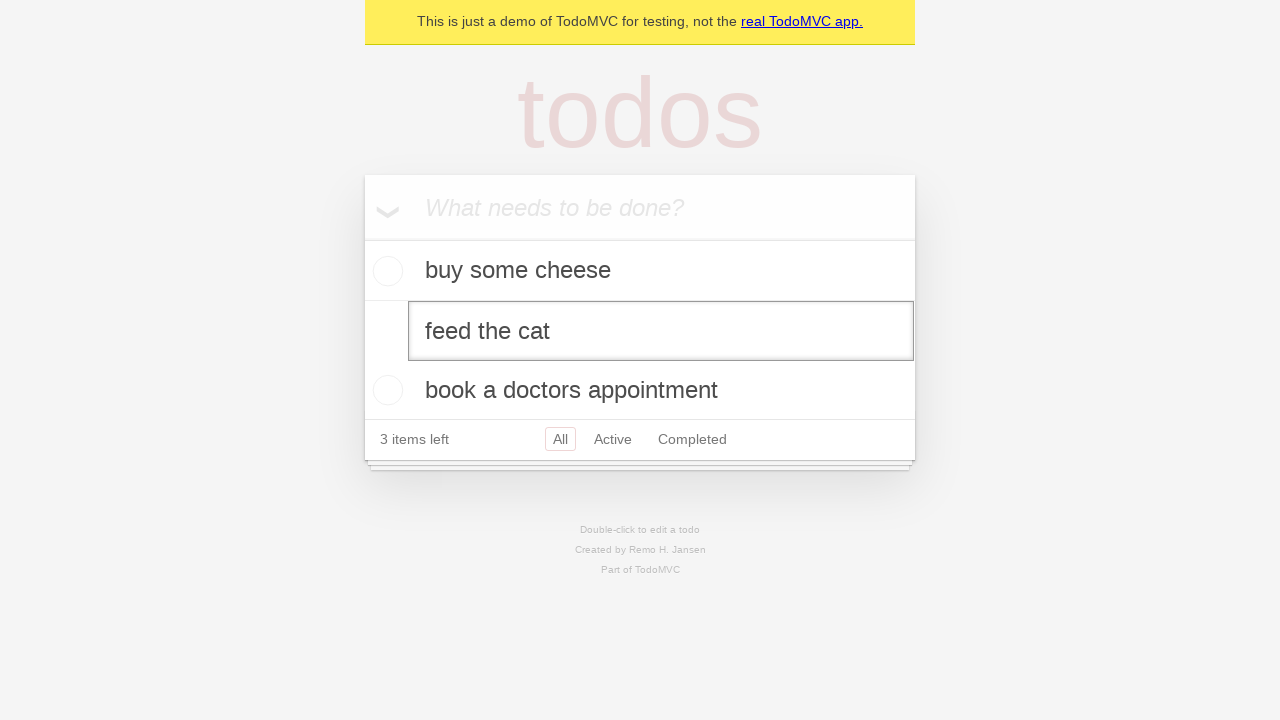

Filled edit field with text containing leading and trailing spaces: '    buy some sausages    ' on internal:testid=[data-testid="todo-item"s] >> nth=1 >> internal:role=textbox[nam
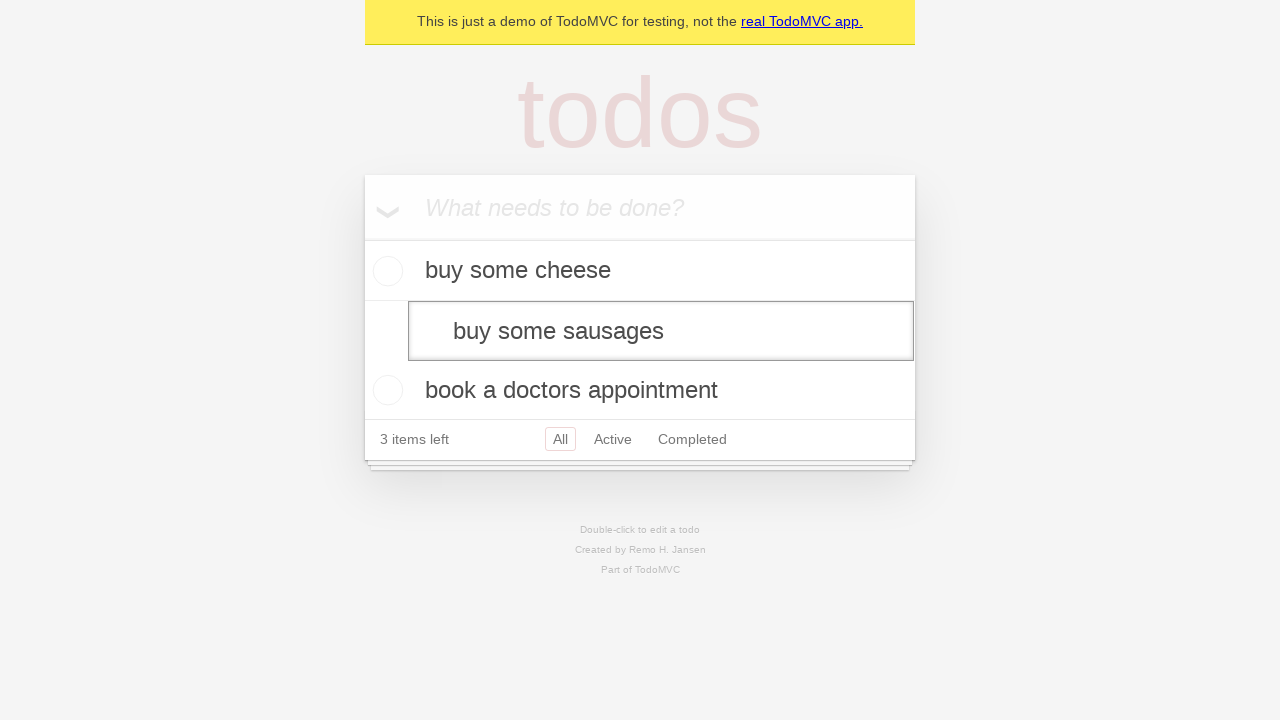

Pressed Enter to confirm edit and verify text is trimmed on internal:testid=[data-testid="todo-item"s] >> nth=1 >> internal:role=textbox[nam
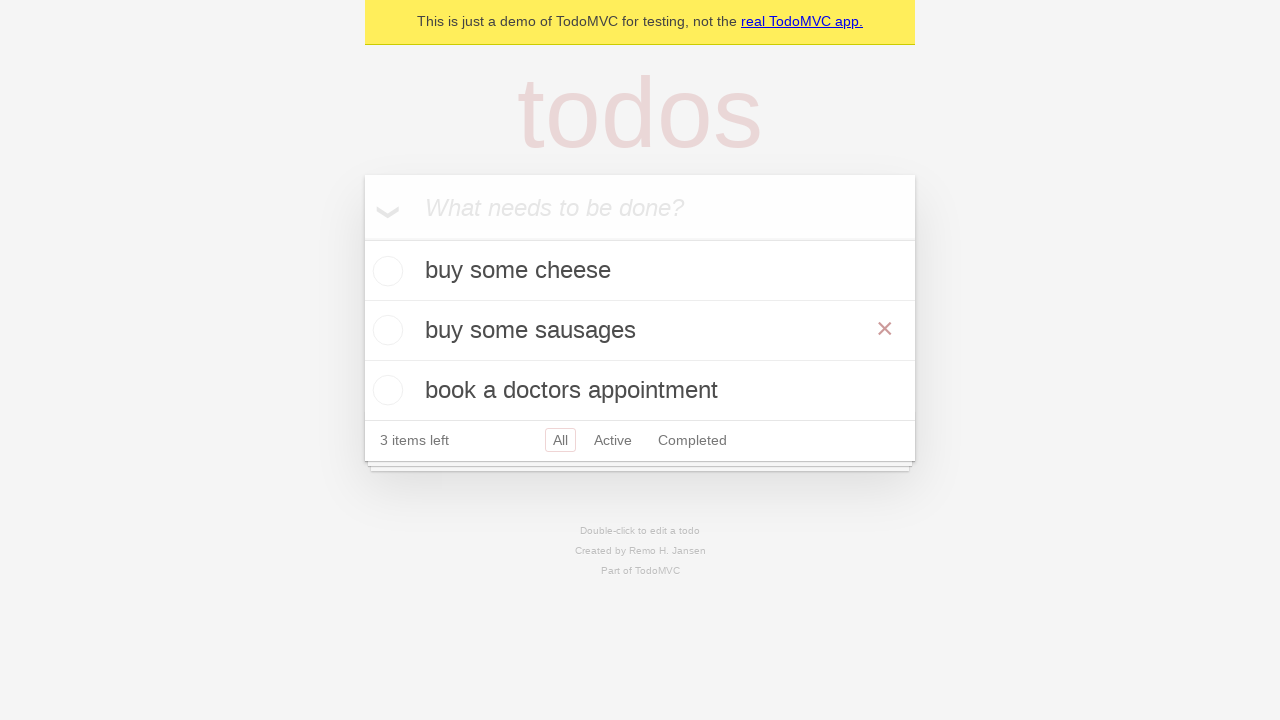

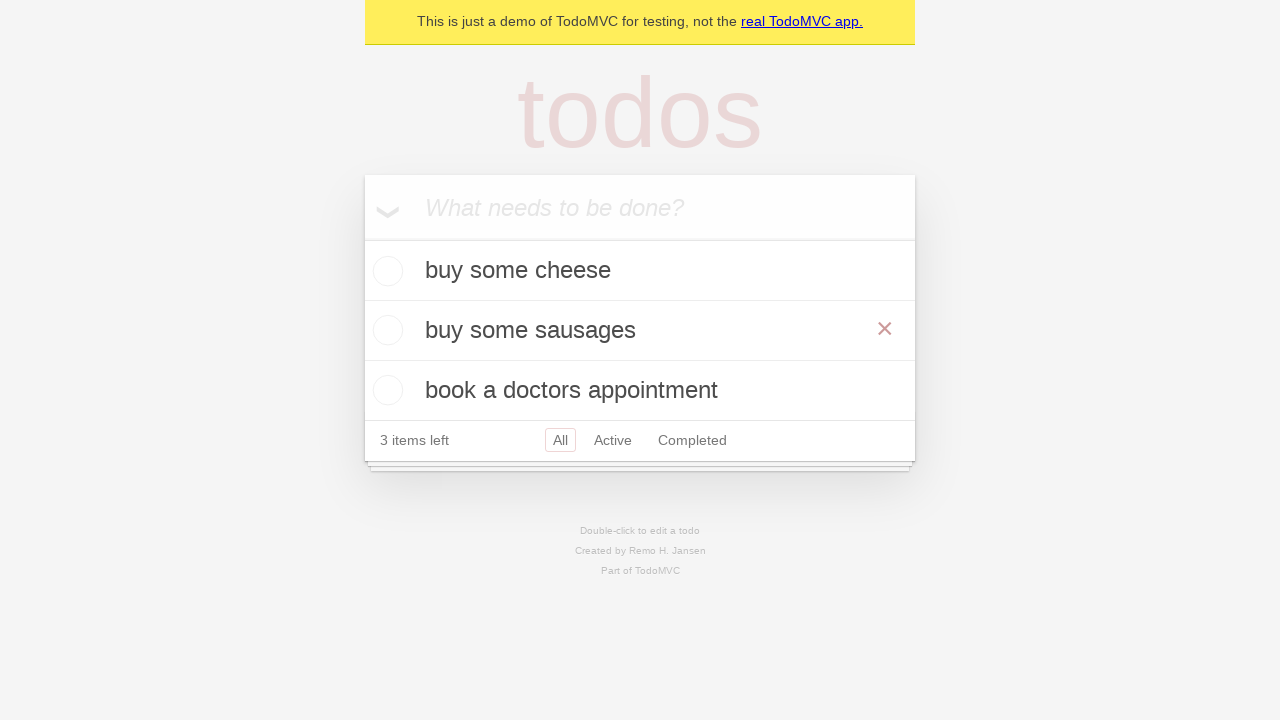